Opens the OTUS educational platform homepage and verifies the page loads successfully

Starting URL: https://otus.ru/

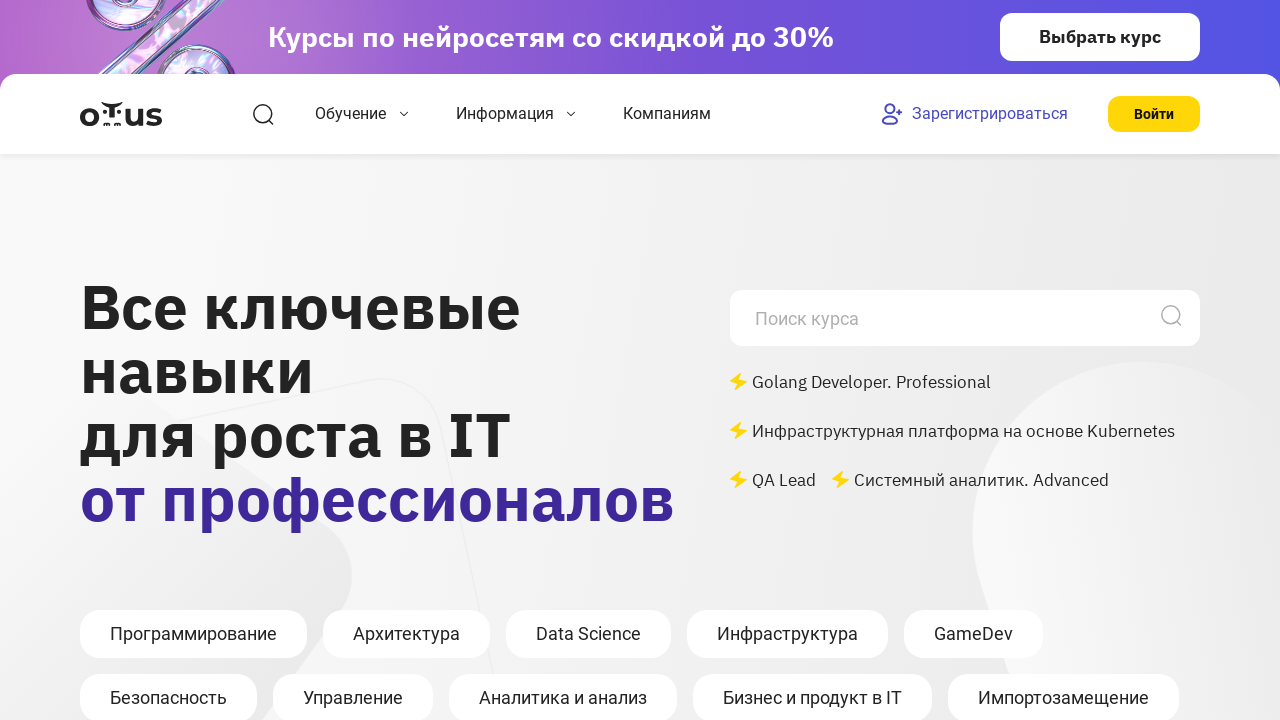

Waited for DOM content to load on OTUS homepage
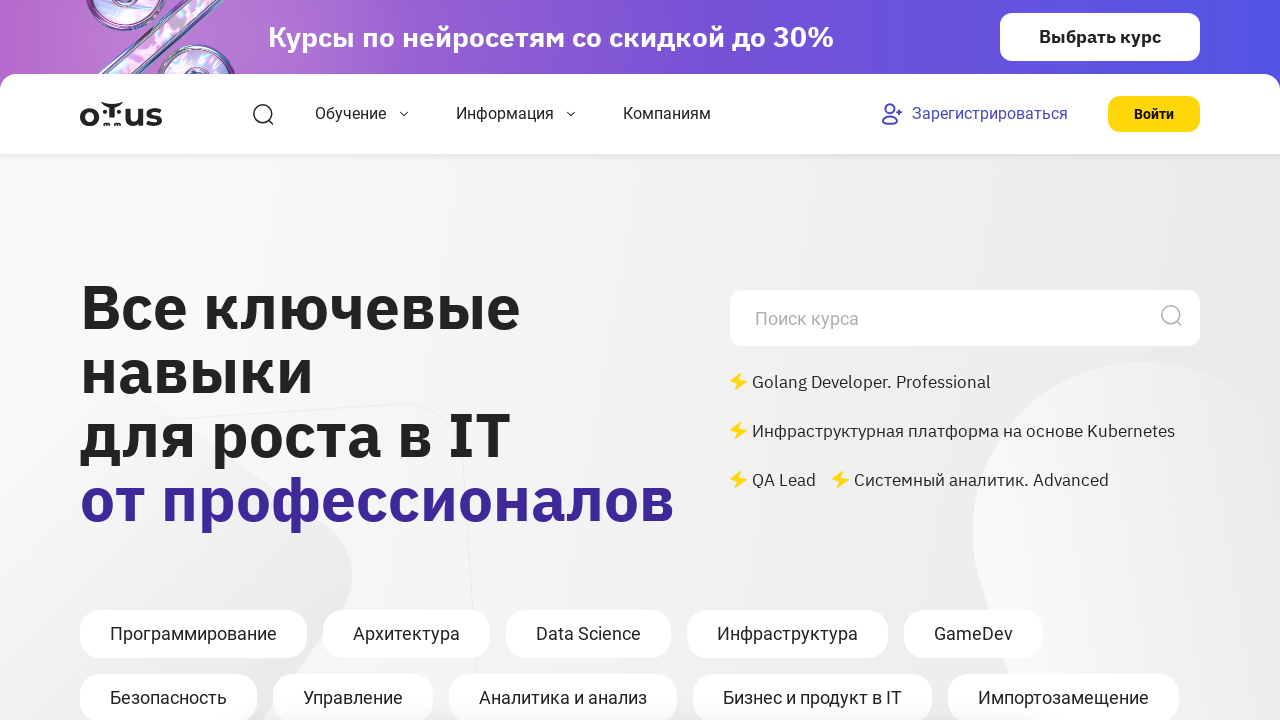

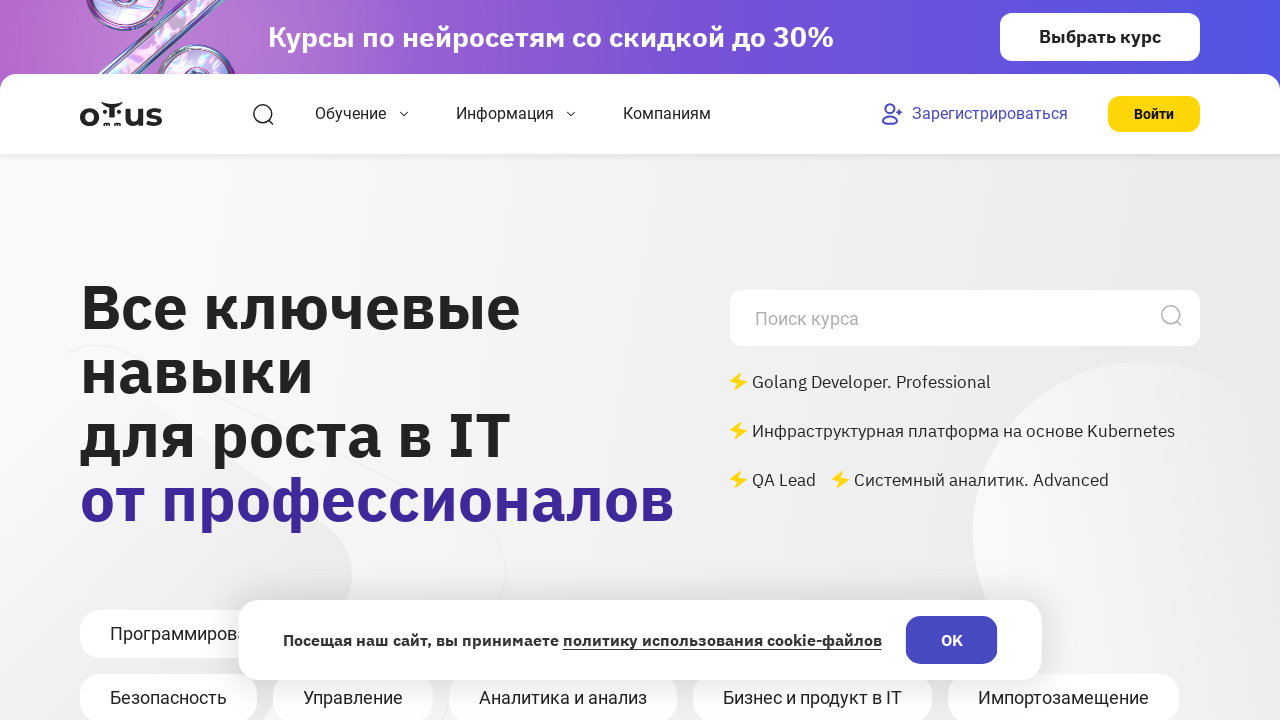